Tests element visibility by checking if an alert button is visible and clicking it

Starting URL: https://rahulshettyacademy.com/AutomationPractice/

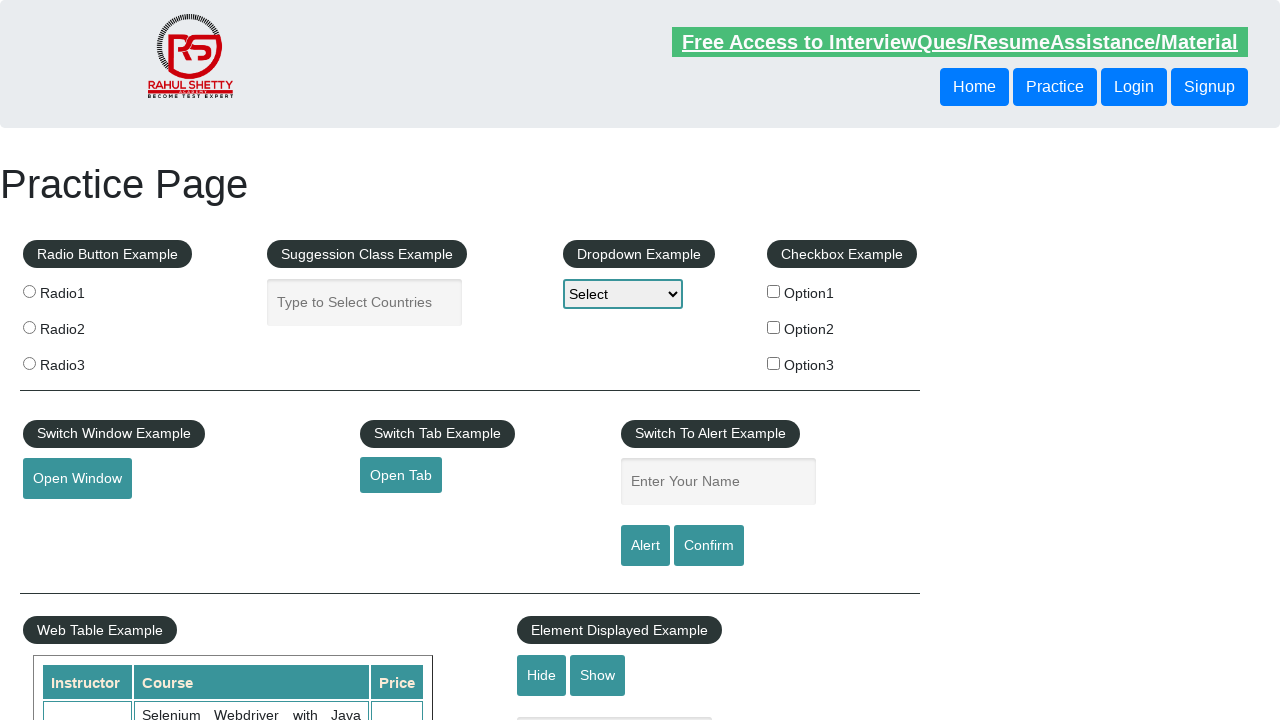

Checked if alert button is visible
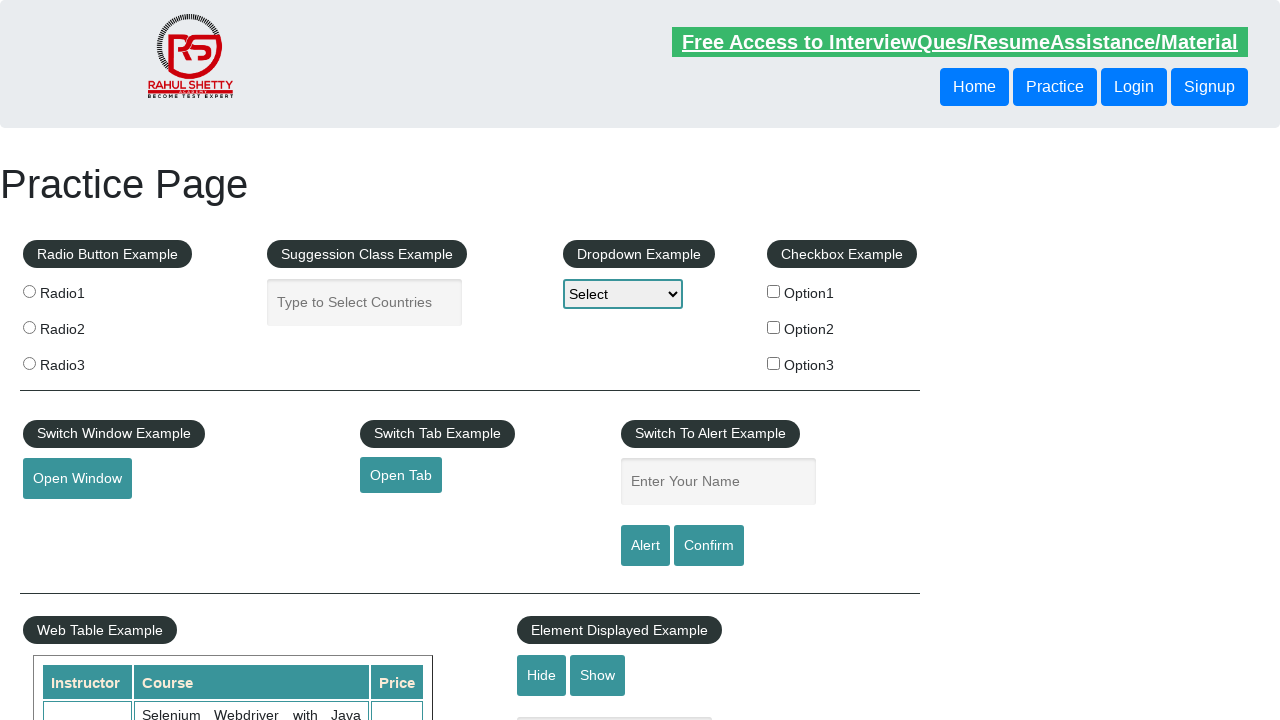

Clicked the alert button at (645, 546) on #alertbtn
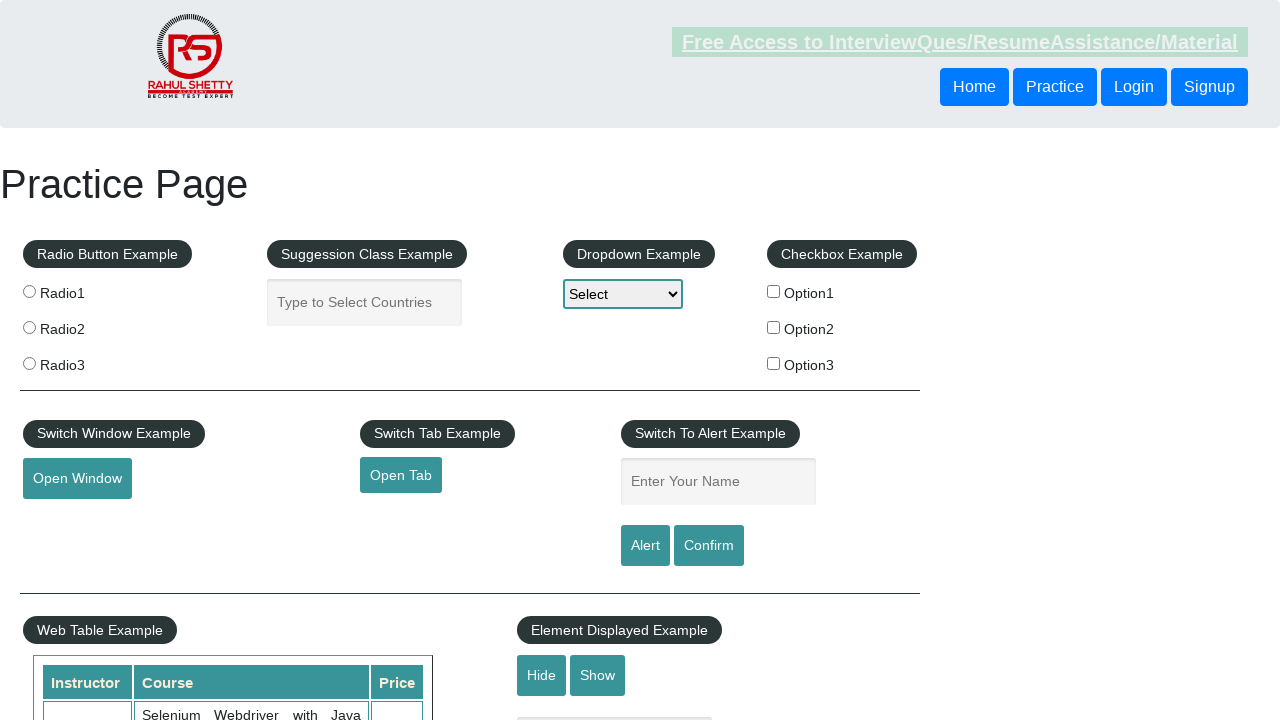

Checked if confirm button is hidden
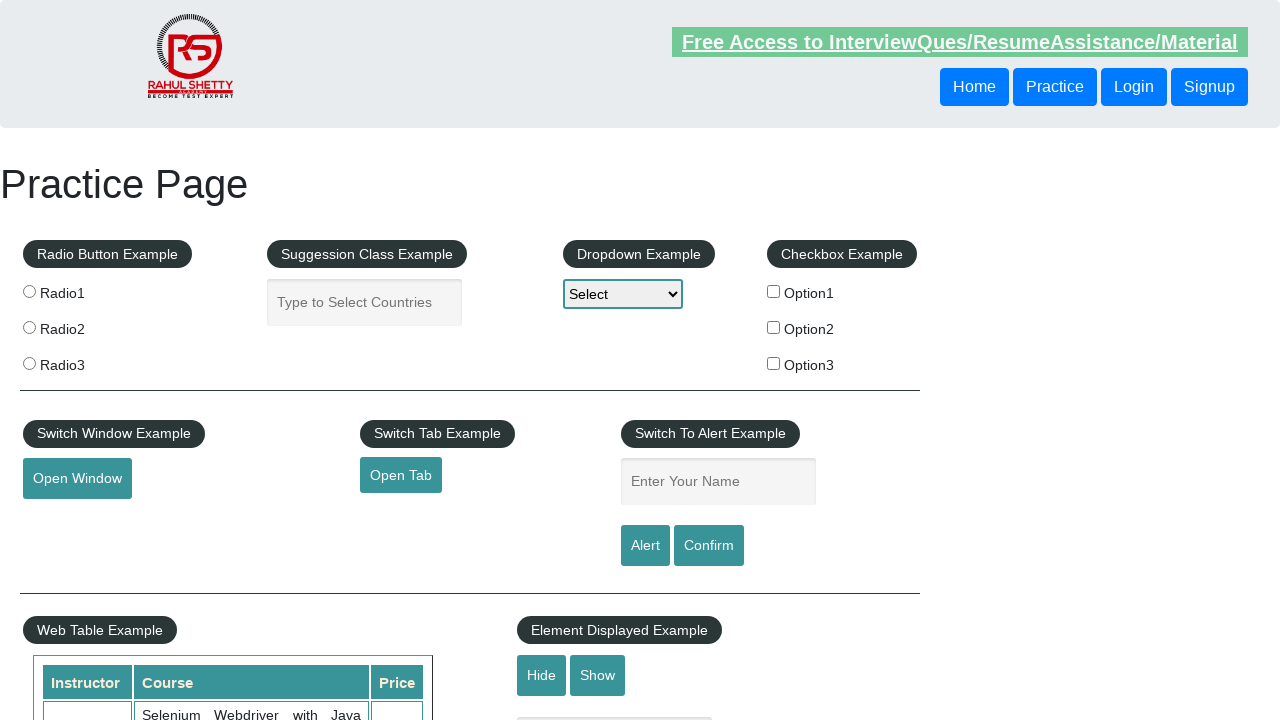

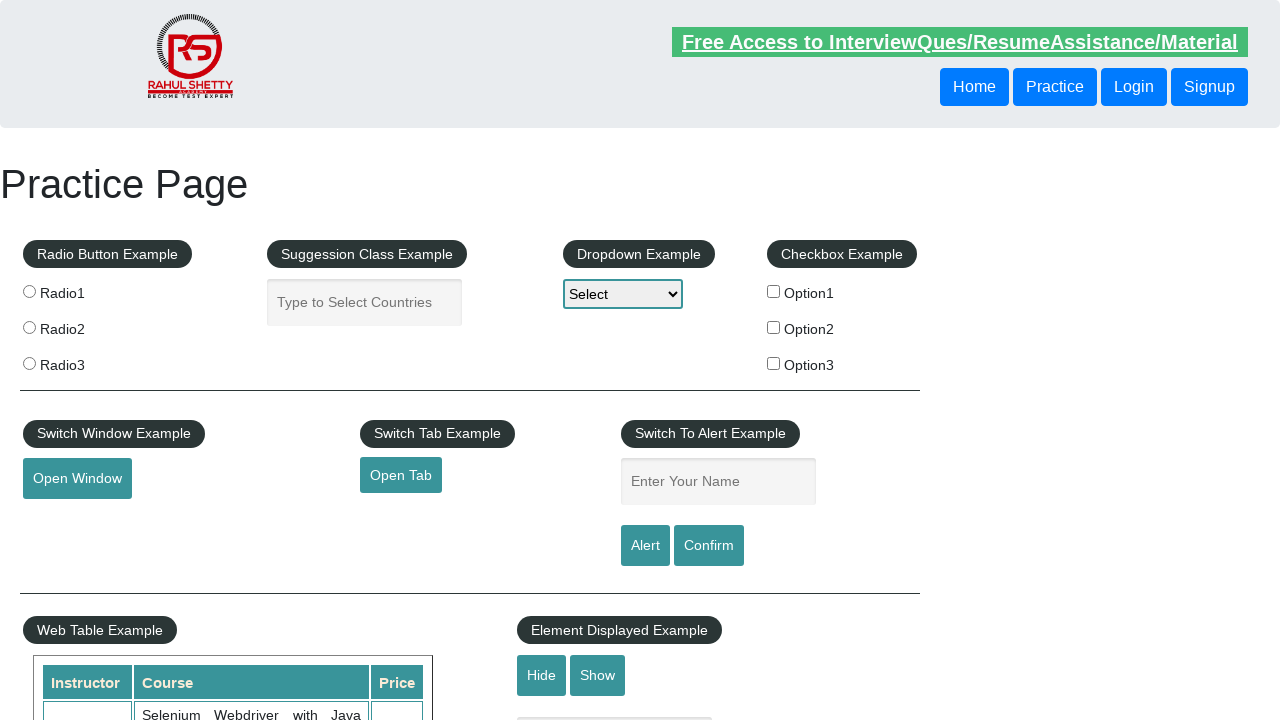